Clicks a dynamically calculated link text (85397), then fills out a form with first name, last name, city, and country fields, and submits the form.

Starting URL: http://suninjuly.github.io/find_link_text

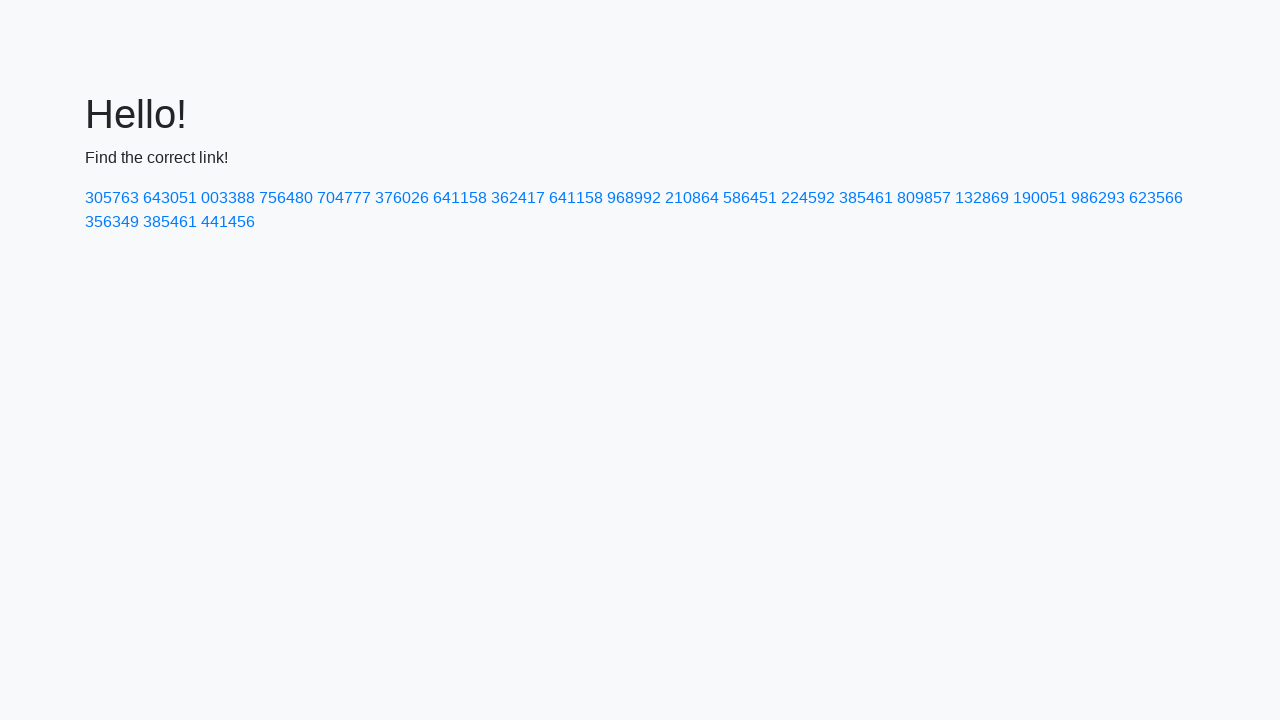

Clicked link with dynamically calculated text '224592' at (808, 198) on text=224592
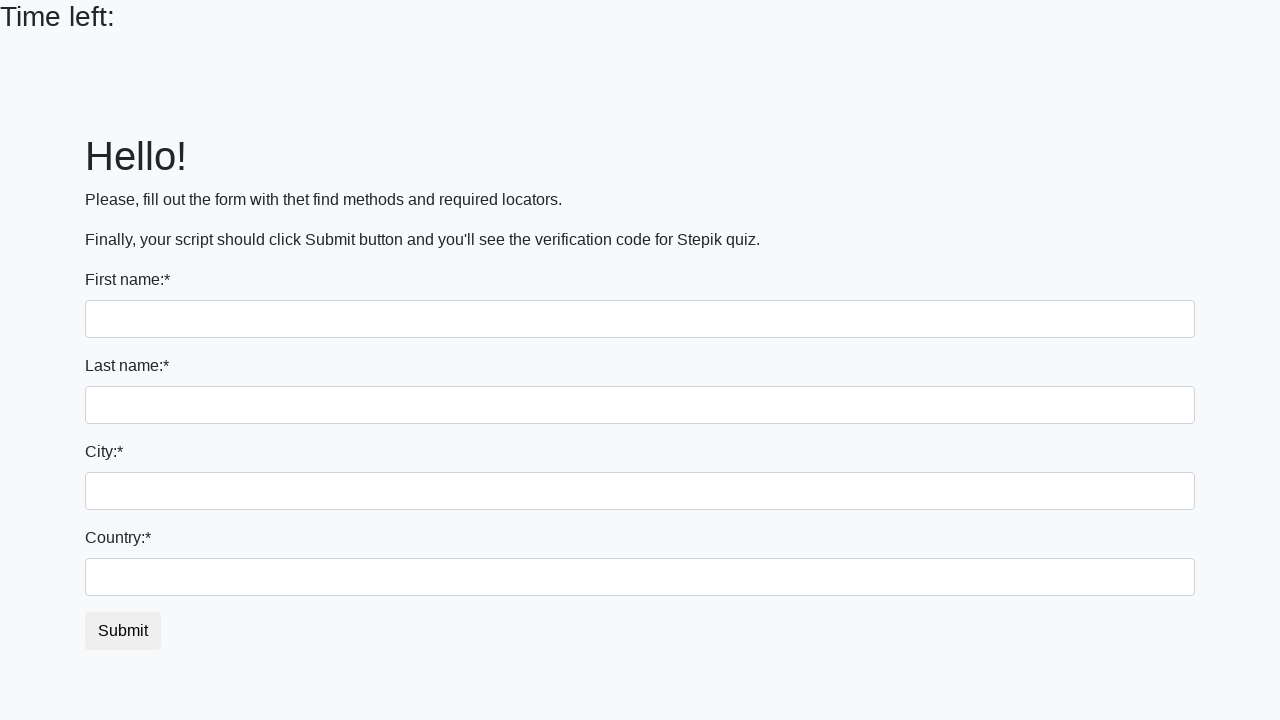

Filled first name field with 'Ivan' on input
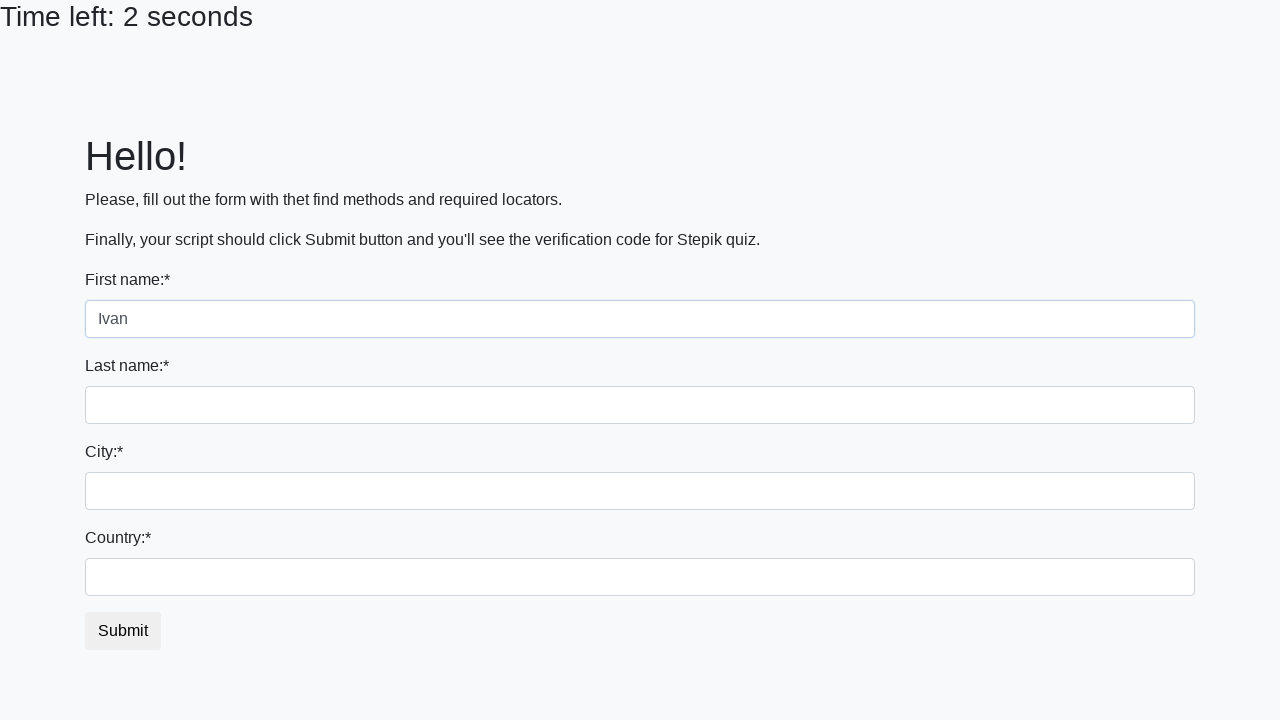

Filled last name field with 'Petrov' on input[name='last_name']
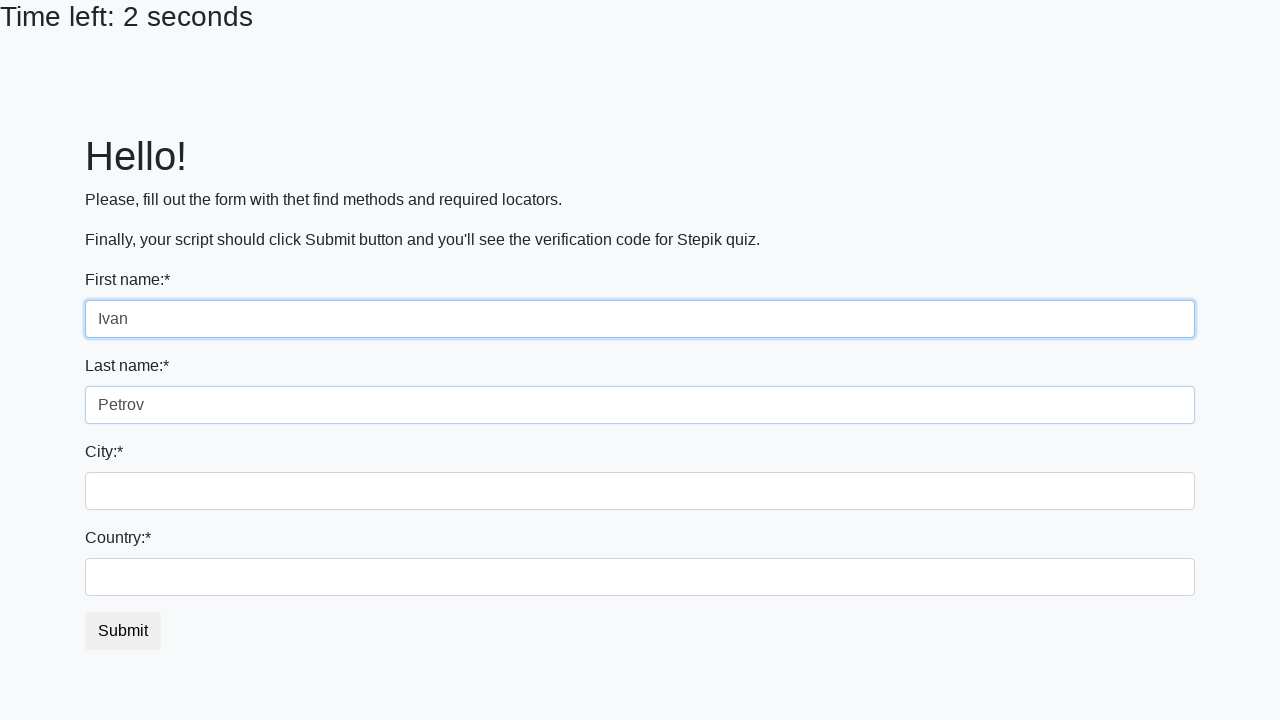

Filled city field with 'Smolensk' on .city
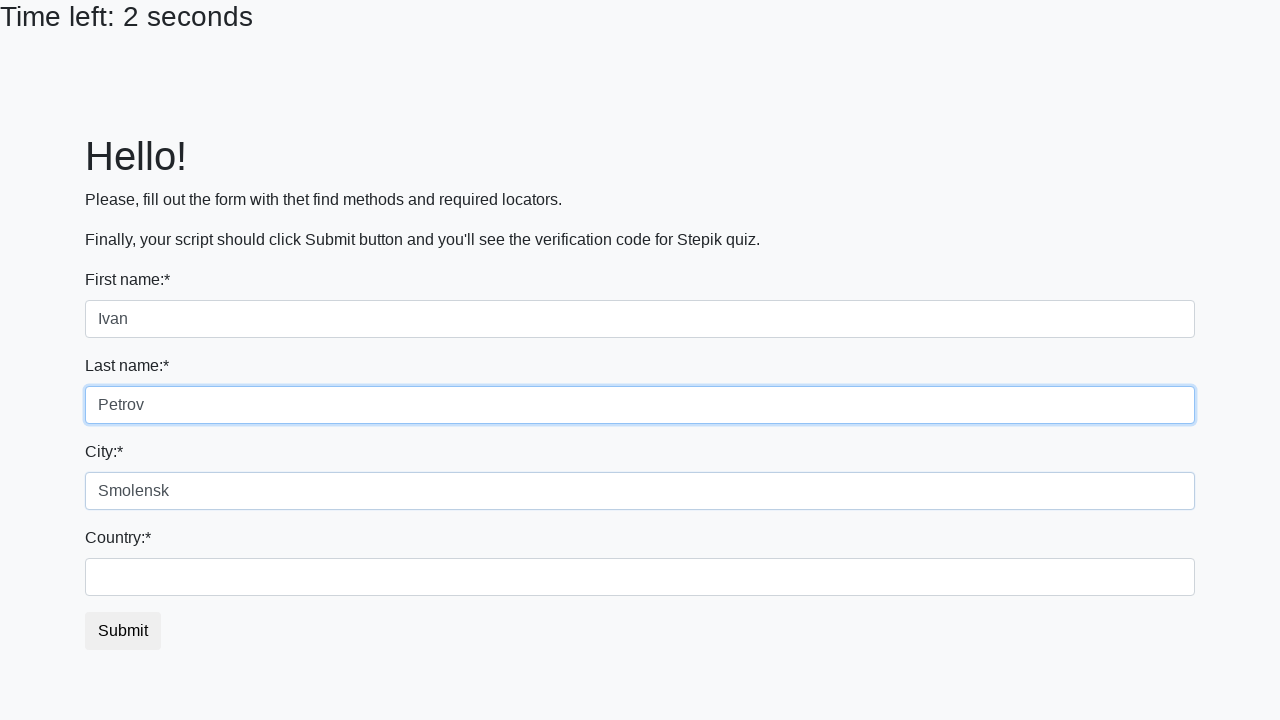

Filled country field with 'Russia' on #country
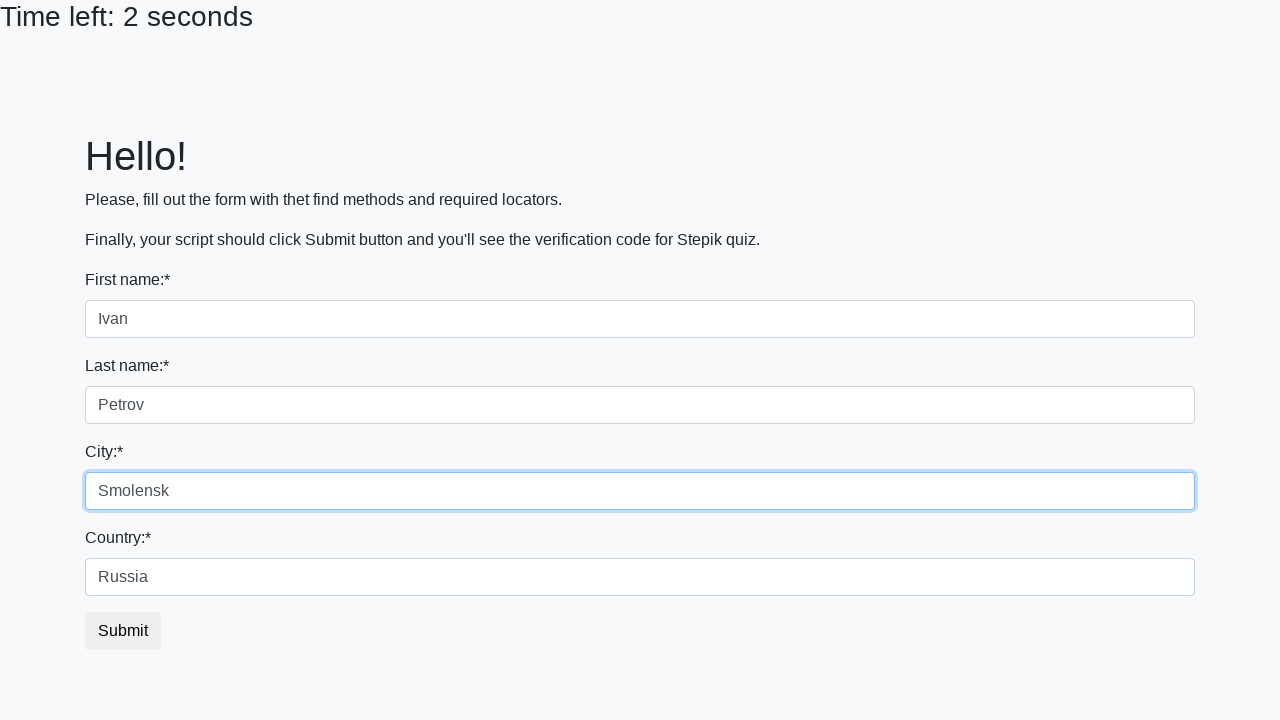

Clicked submit button to complete form submission at (123, 631) on .btn
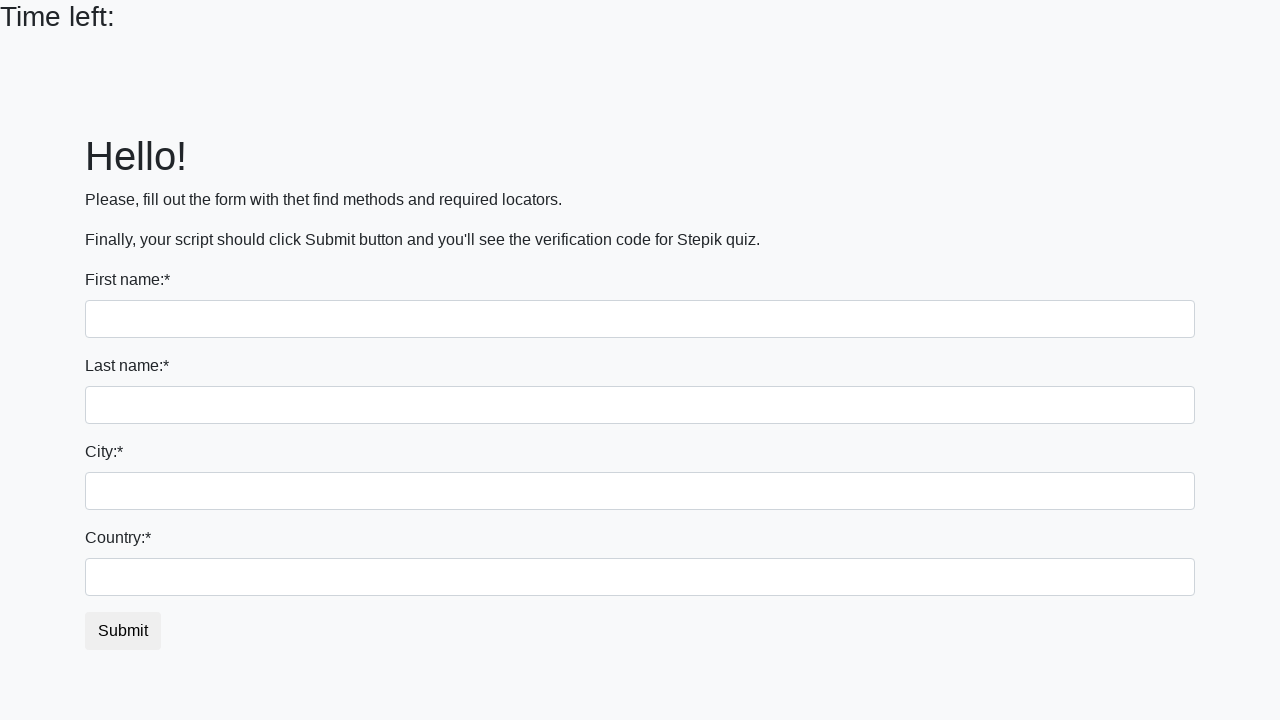

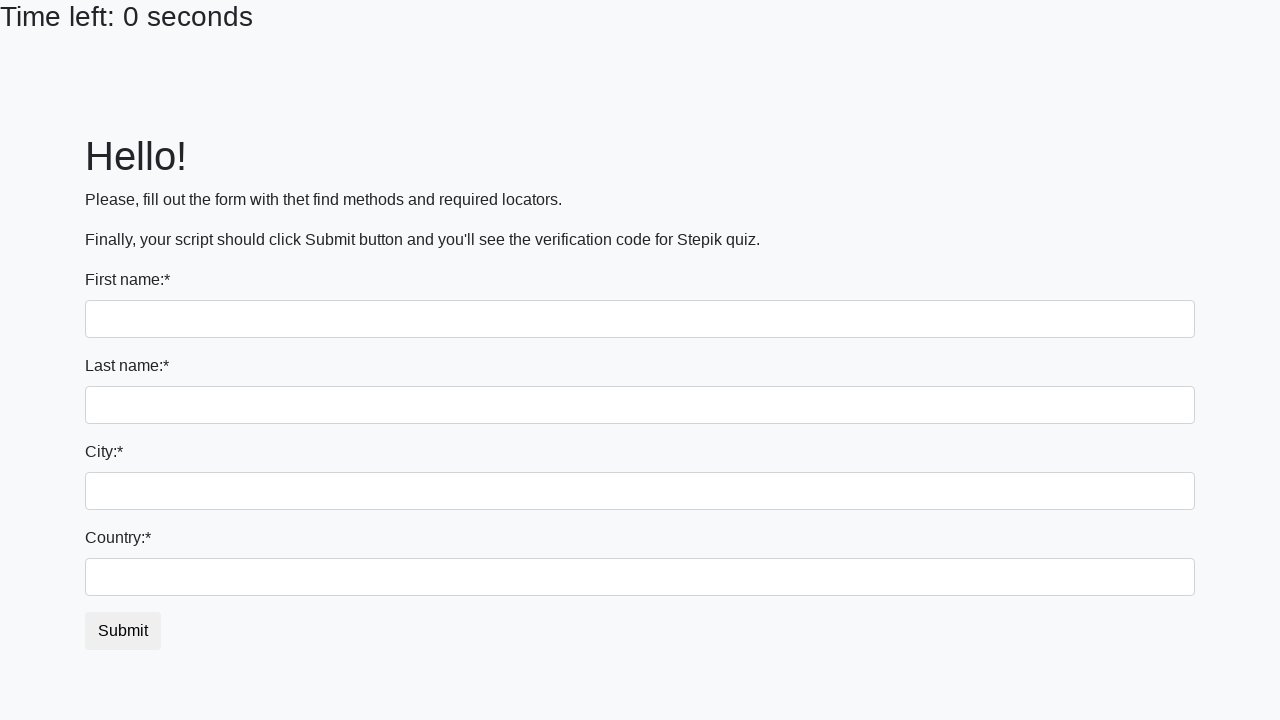